Navigates to the training-support.net homepage and clicks on the "About Us" link to verify navigation between pages

Starting URL: https://training-support.net

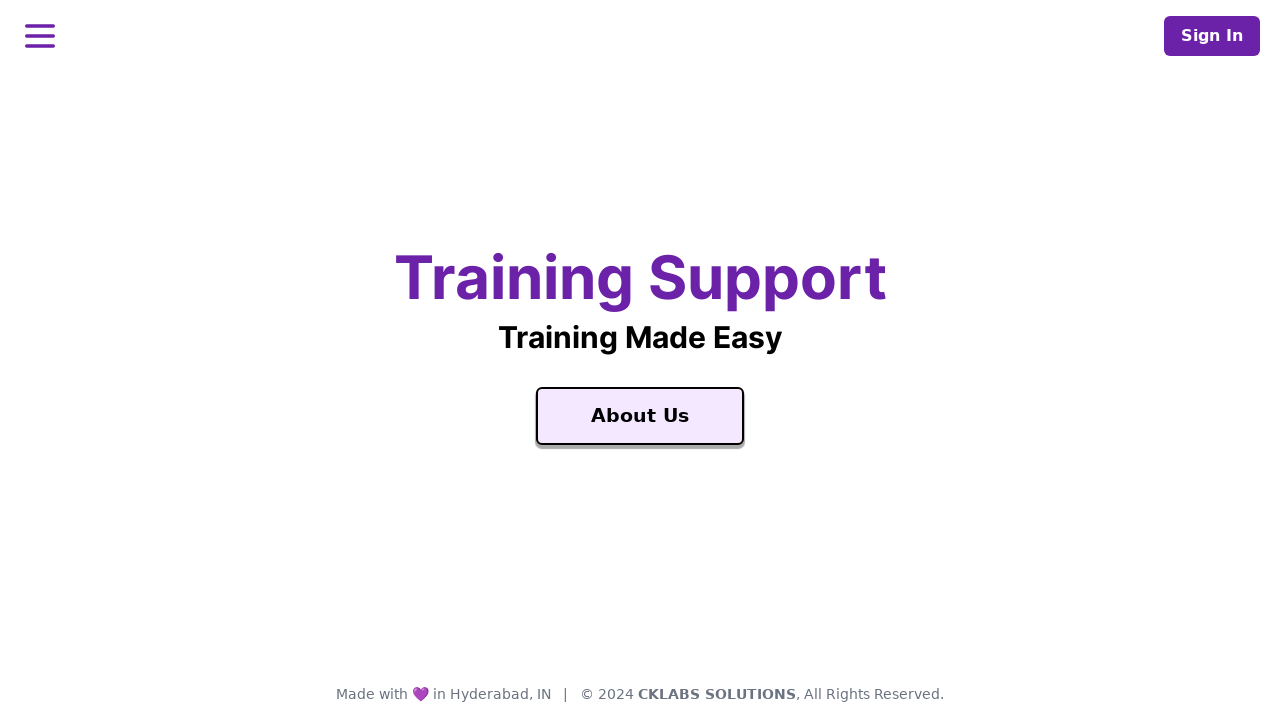

Clicked on 'About Us' link at (640, 416) on xpath=//a[text()='About Us']
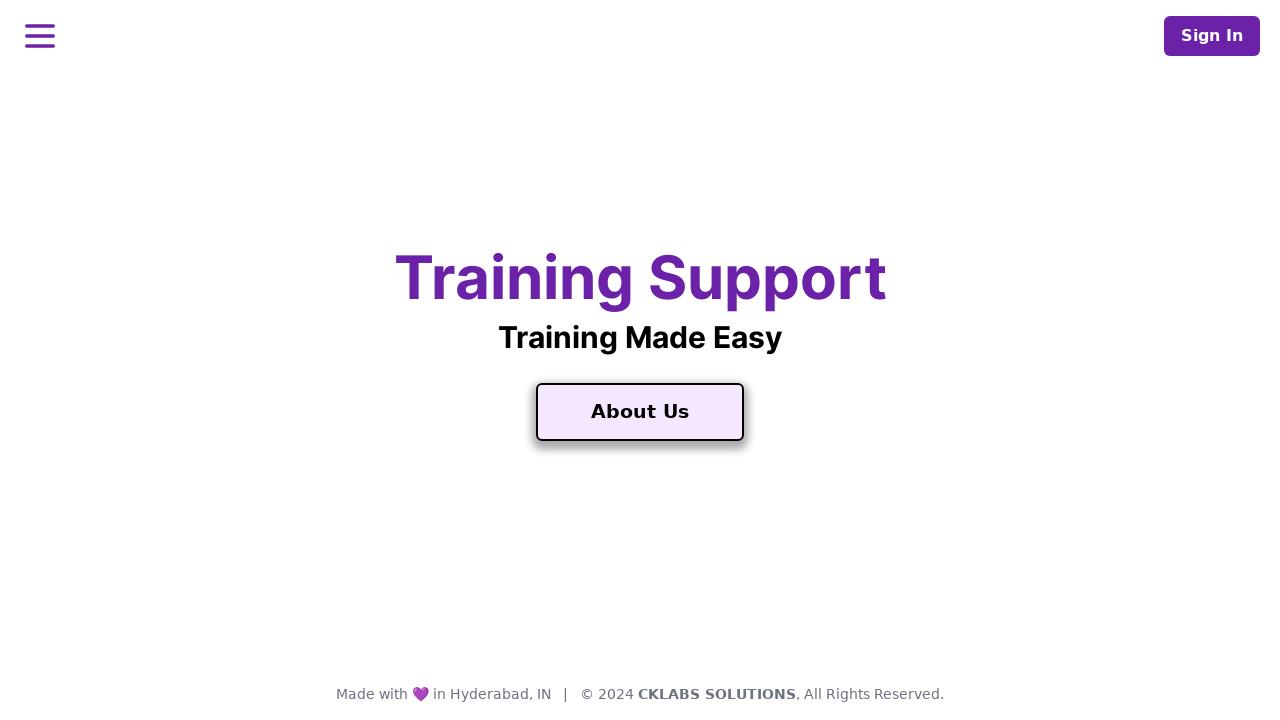

About Us page loaded successfully
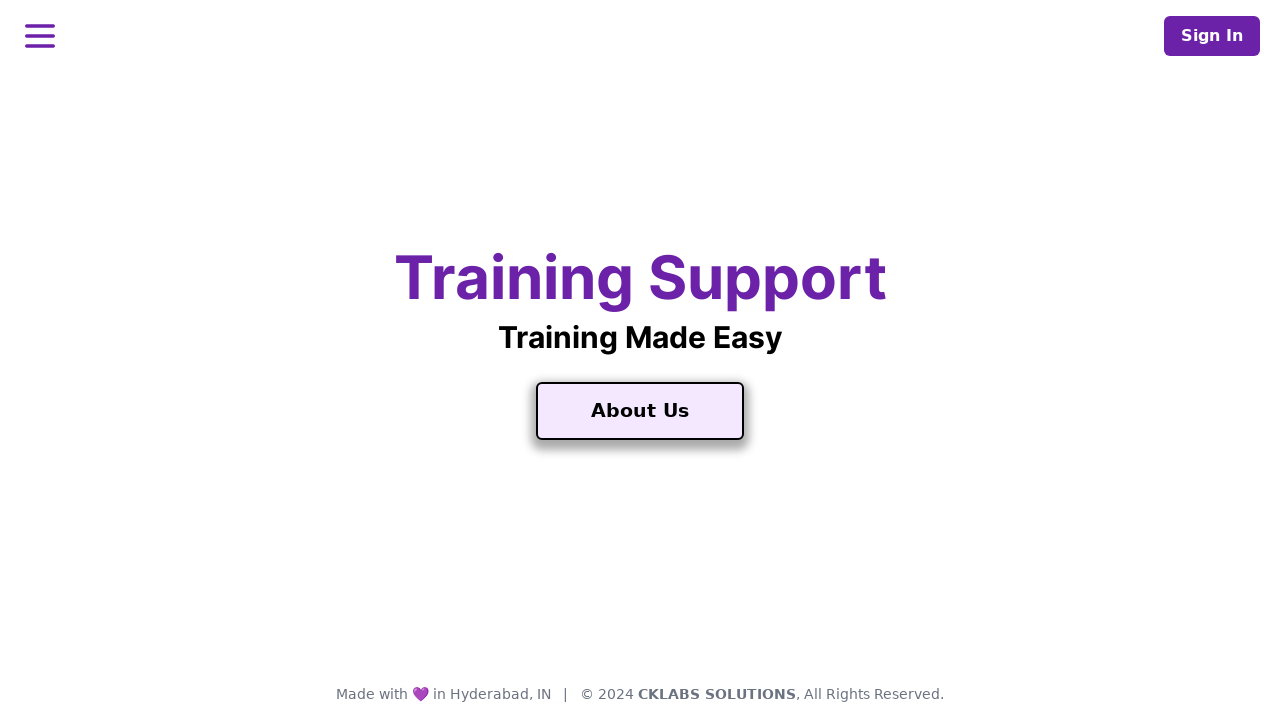

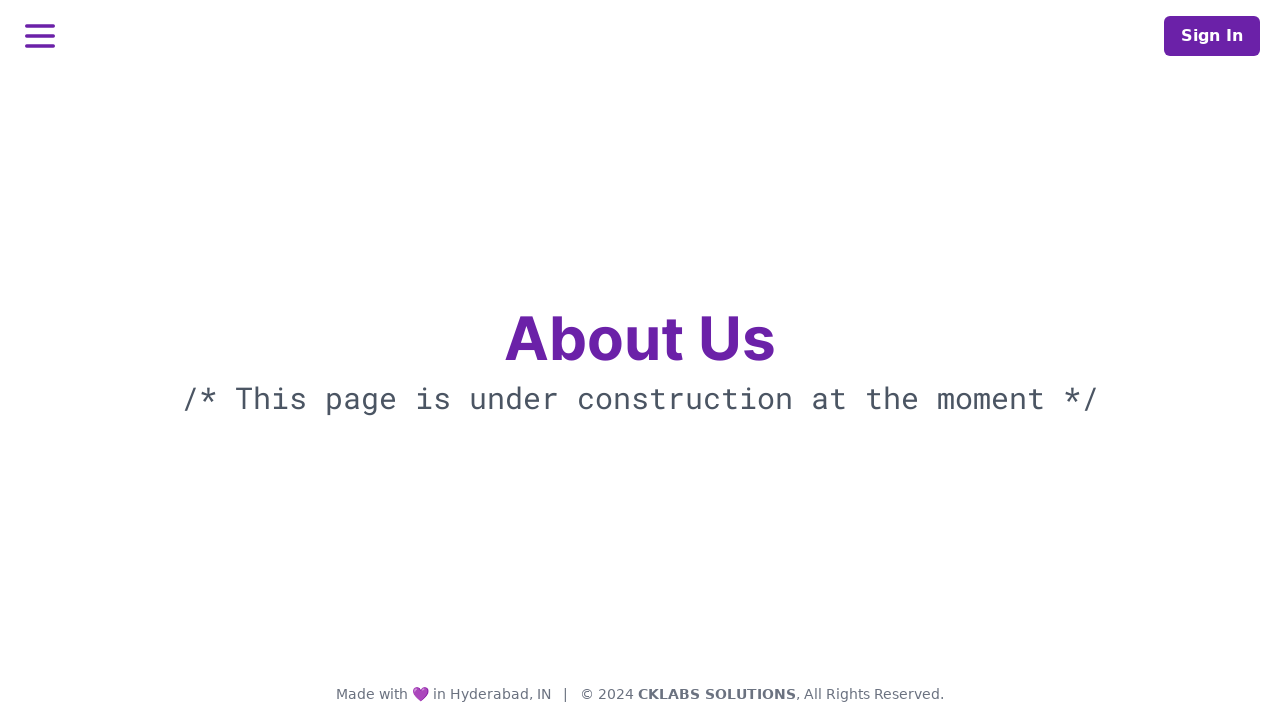